Tests that a checkbox option on an automation practice page is not selected by default

Starting URL: https://rahulshettyacademy.com/AutomationPractice/

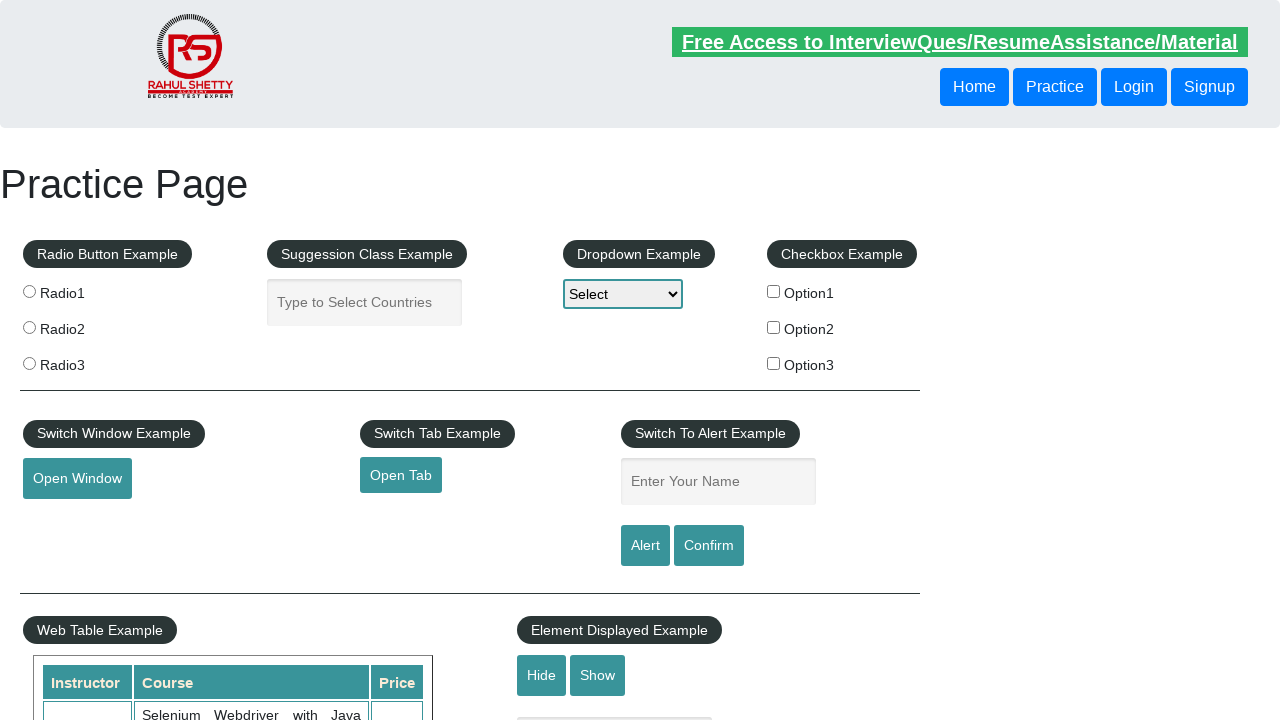

Navigated to automation practice page
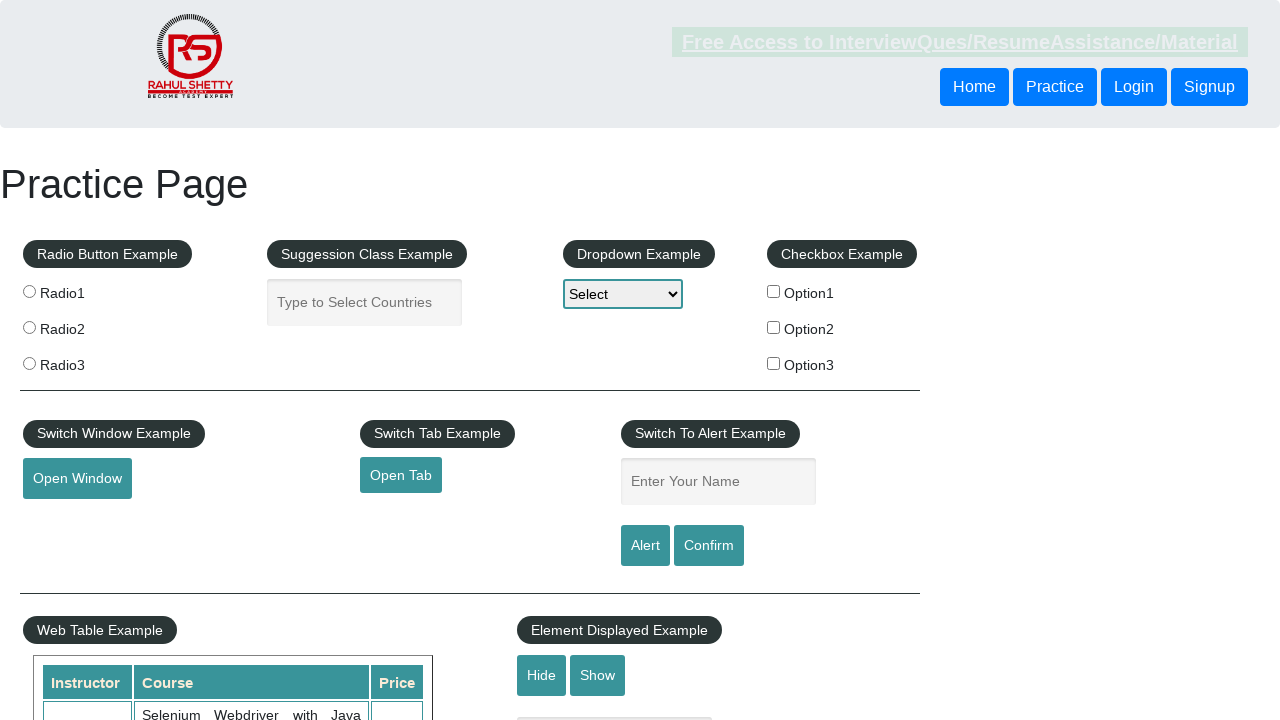

Located checkbox option 1 element
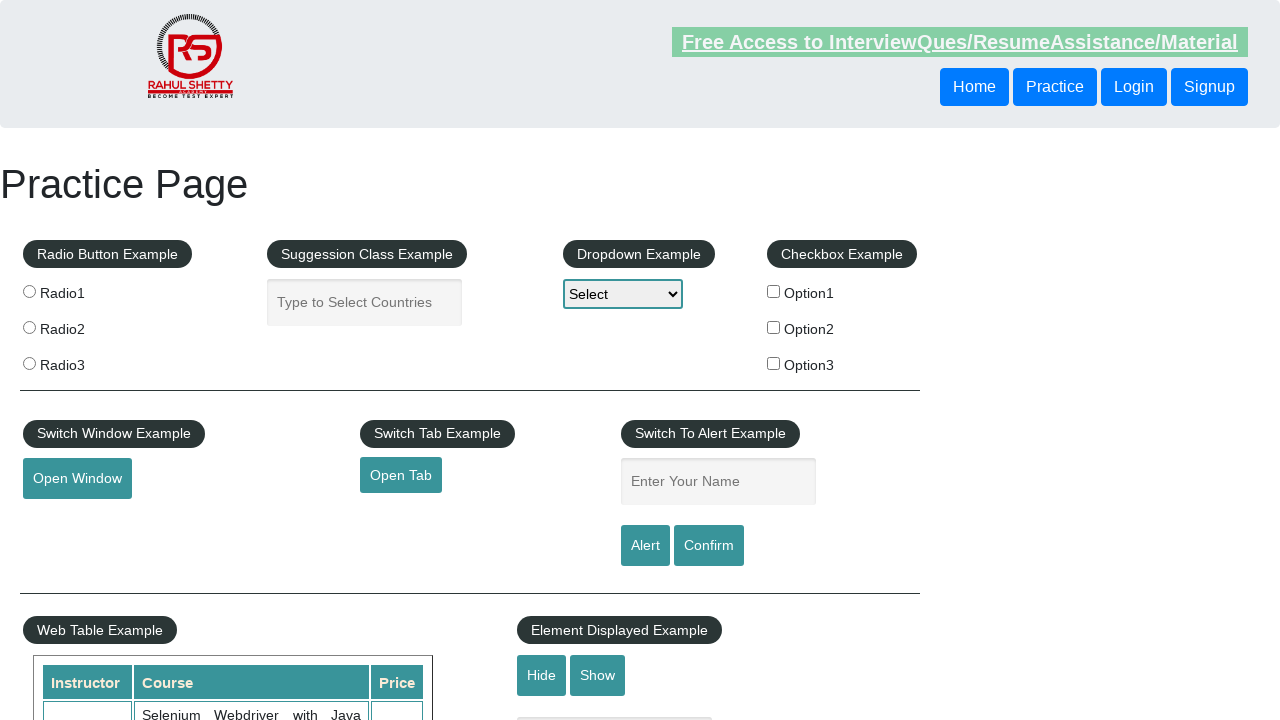

Verified that checkbox option 1 is not selected by default
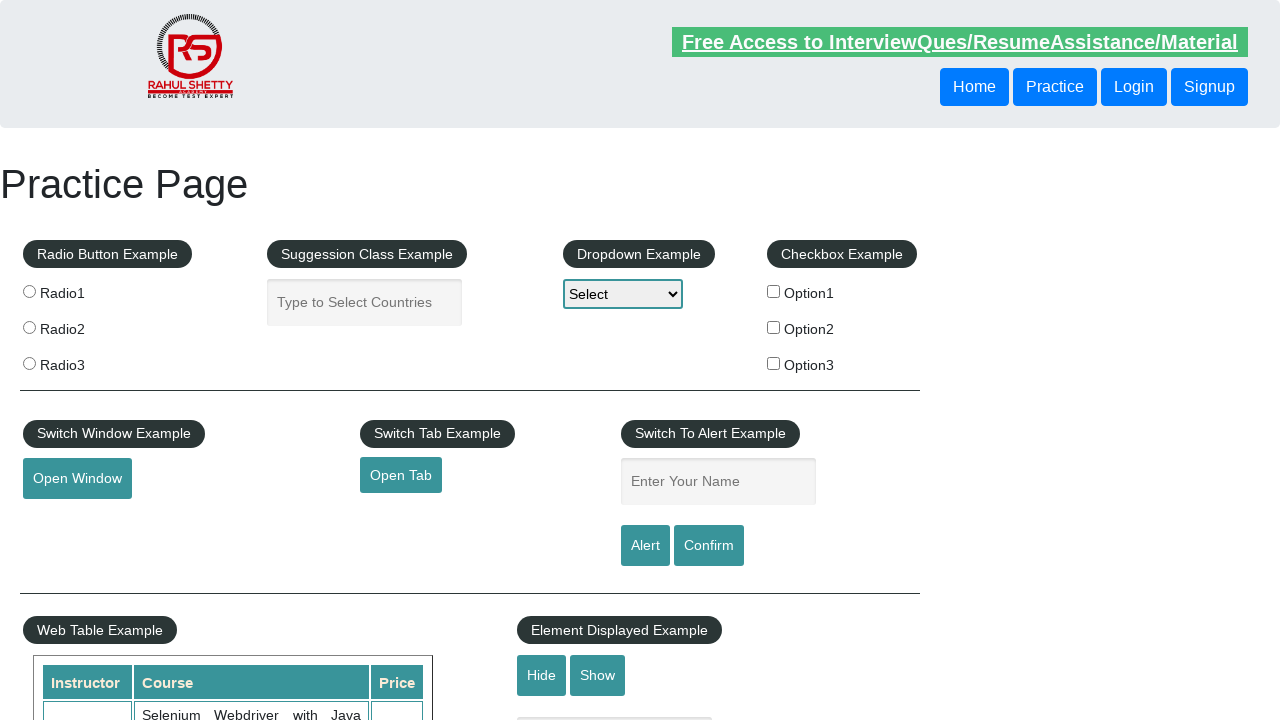

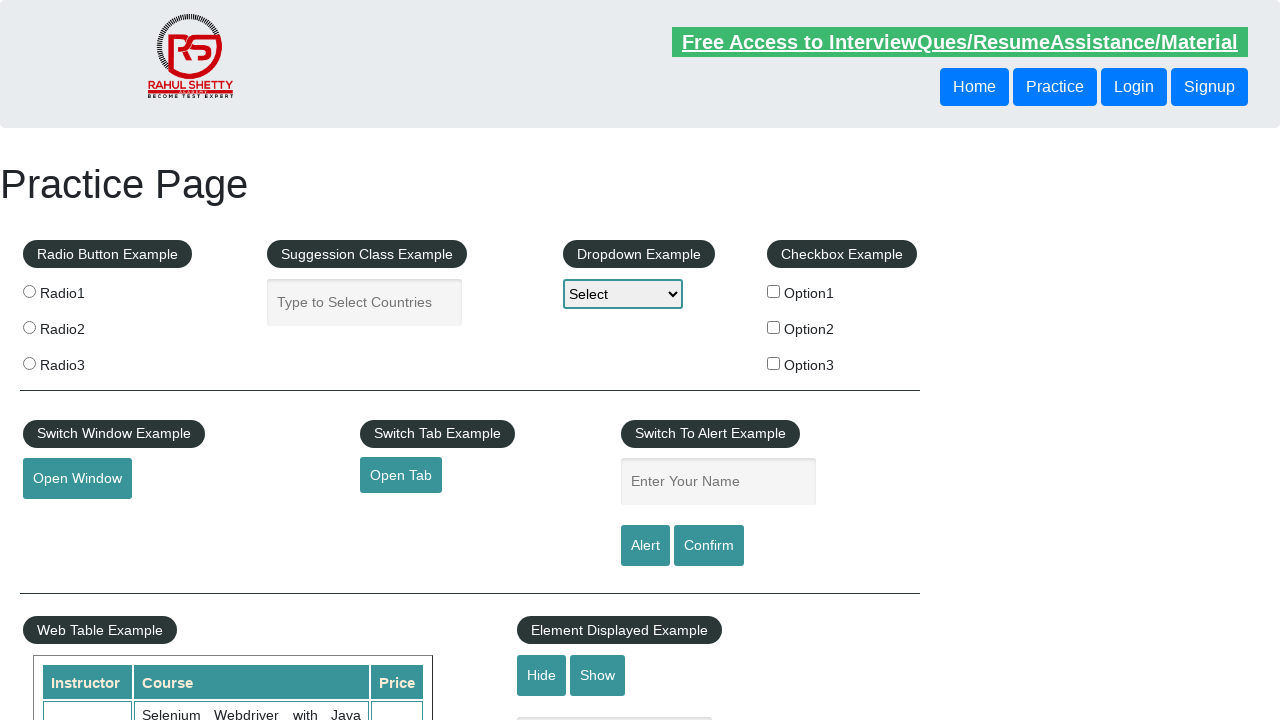